Tests text comparison functionality by entering text in the first textbox, copying it, and pasting it into the second textbox using keyboard shortcuts

Starting URL: https://text-compare.com/

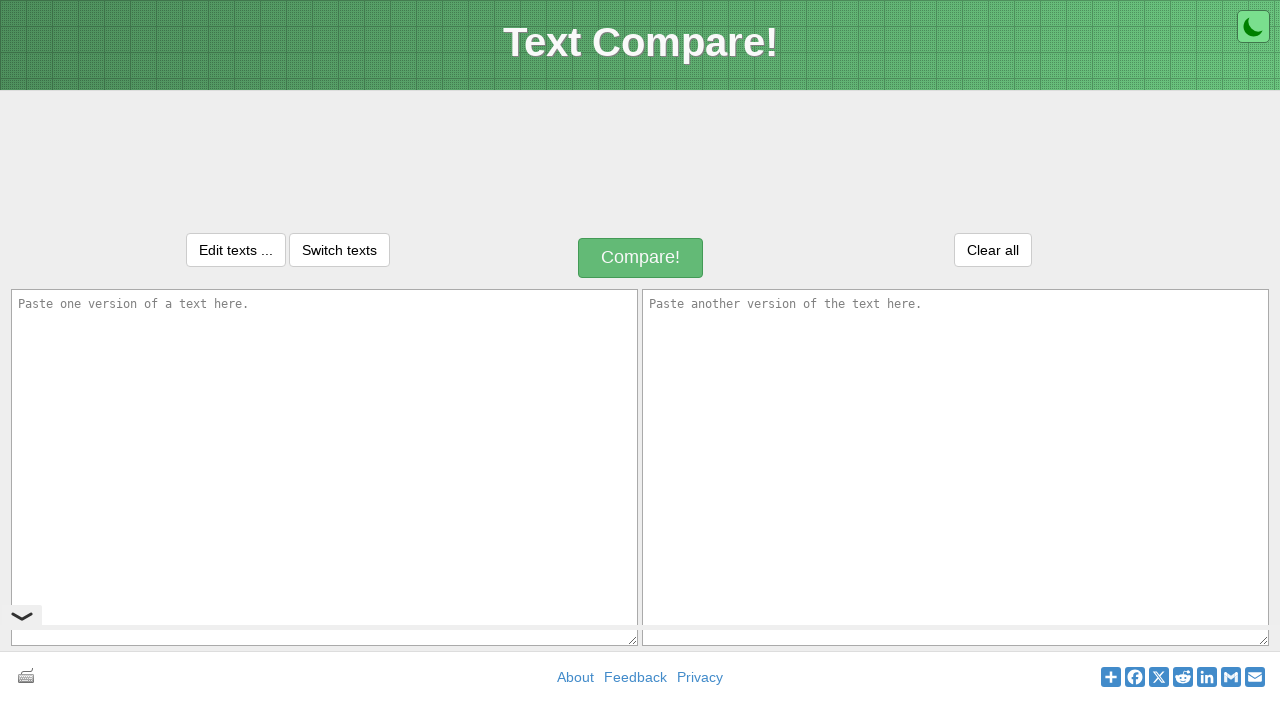

Entered text 'My name is Amrit' in the first textbox on #inputText1
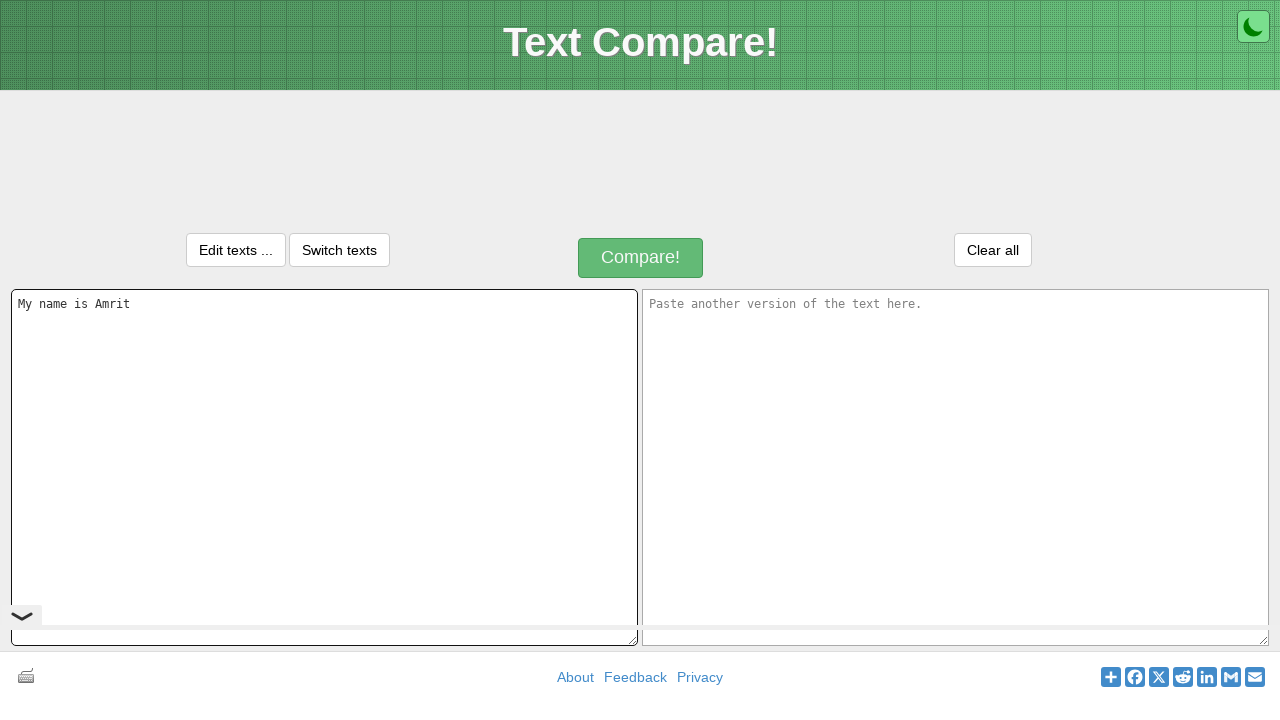

Selected all text in the first textbox using Ctrl+A
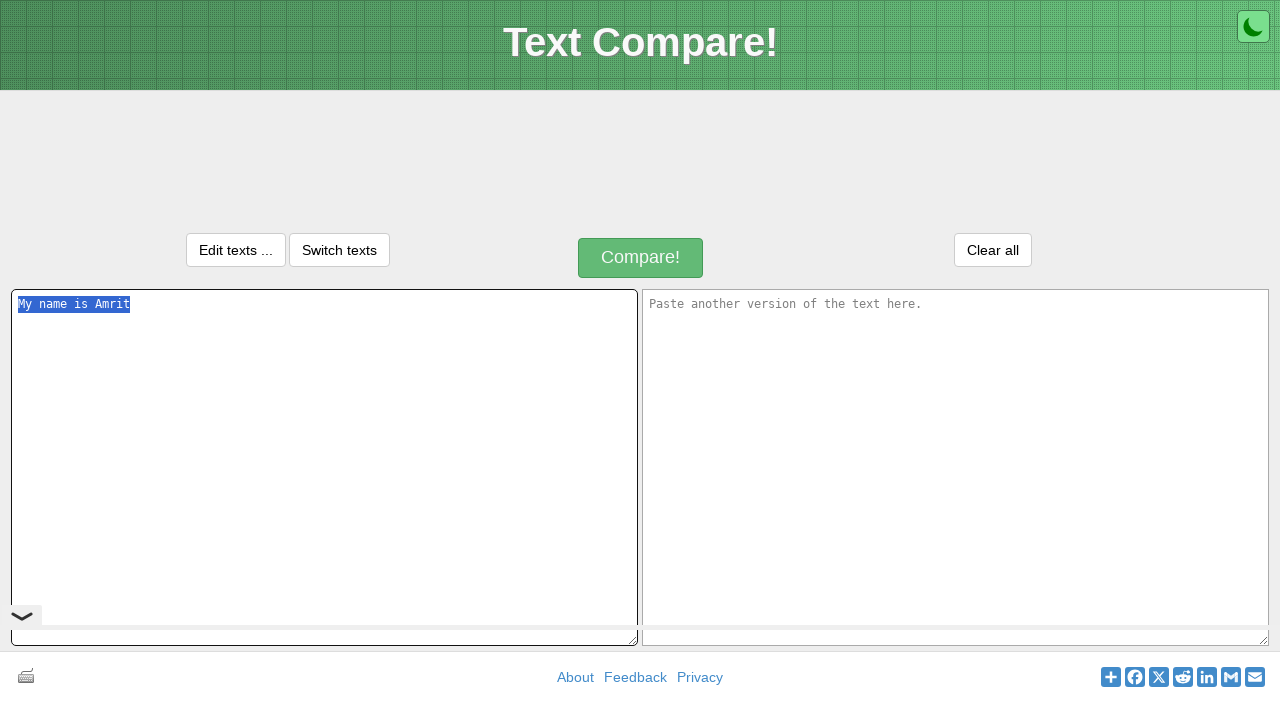

Copied text from the first textbox using Ctrl+C
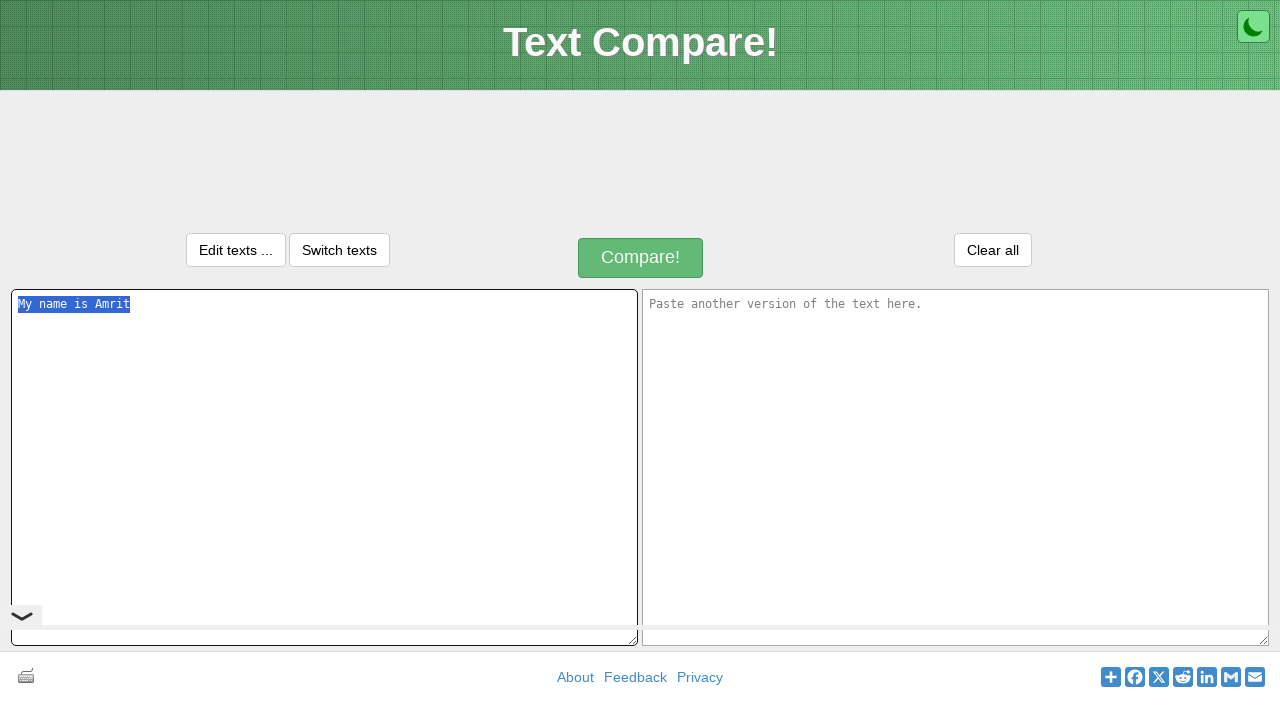

Moved focus to the second textbox using Tab
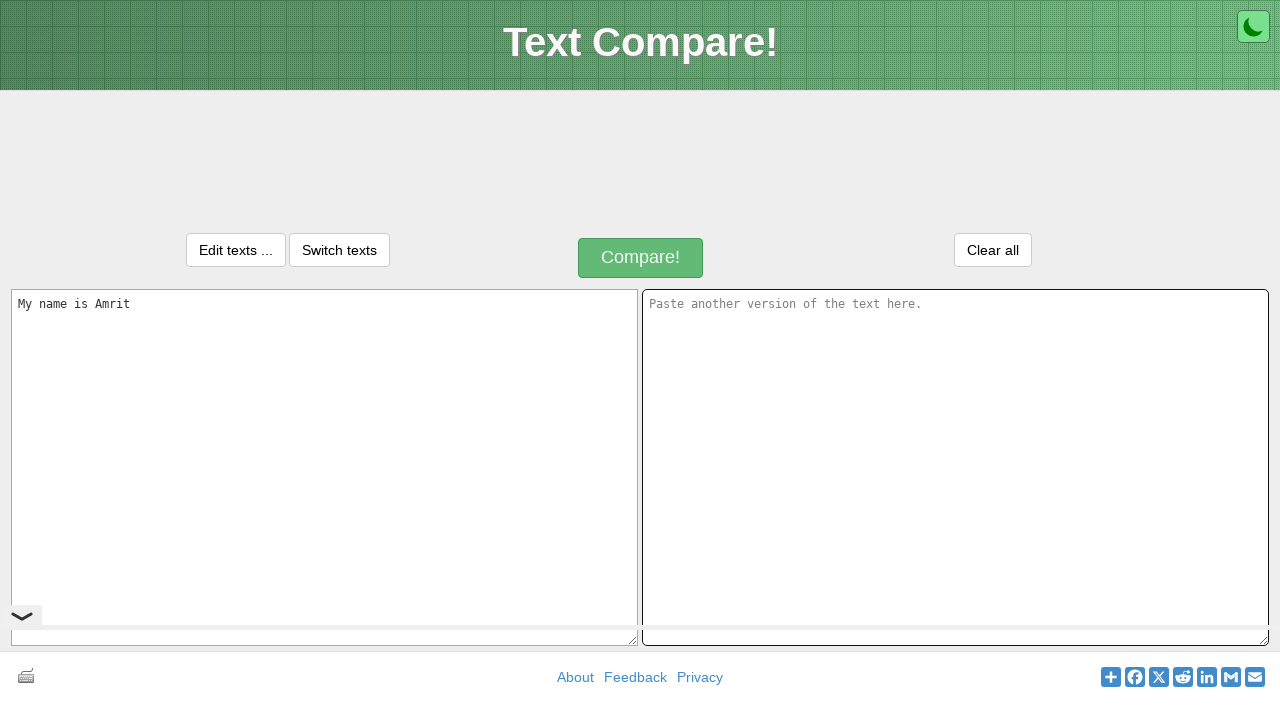

Pasted text into the second textbox using Ctrl+V
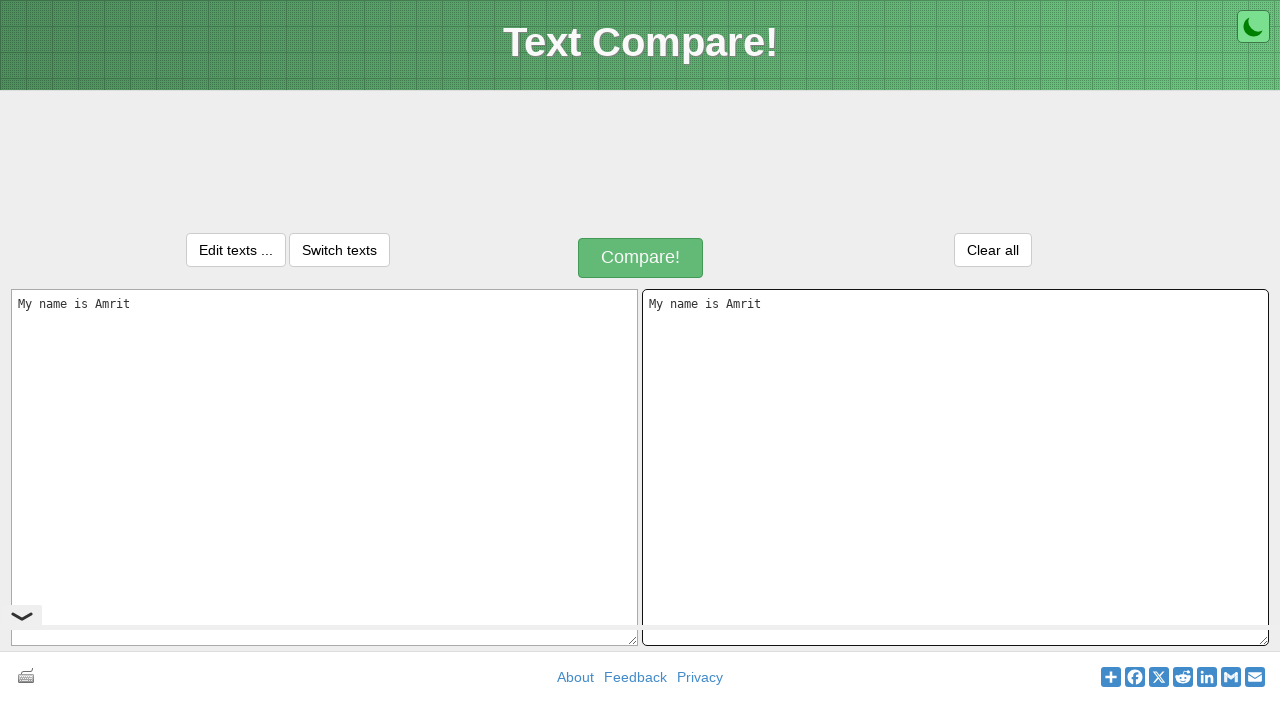

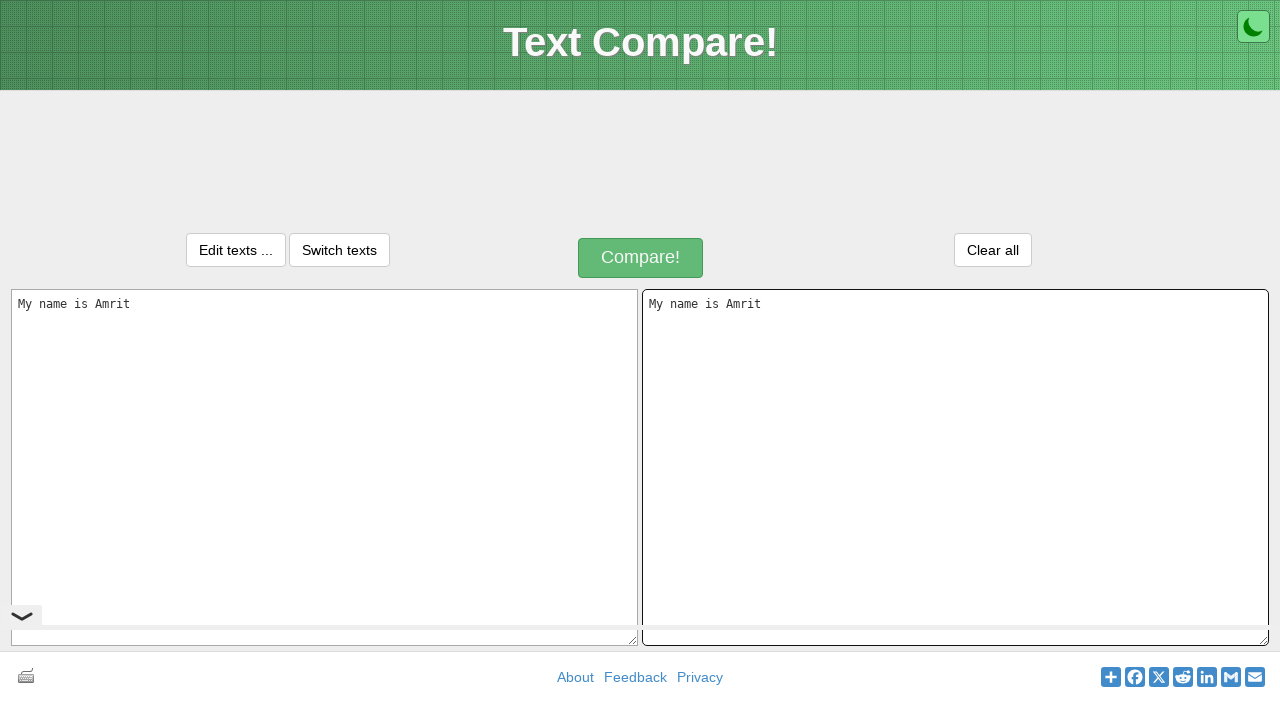